Tests dynamic loading functionality by navigating to a dynamic loading example page, clicking a start button, and waiting for content to load

Starting URL: https://the-internet.herokuapp.com/

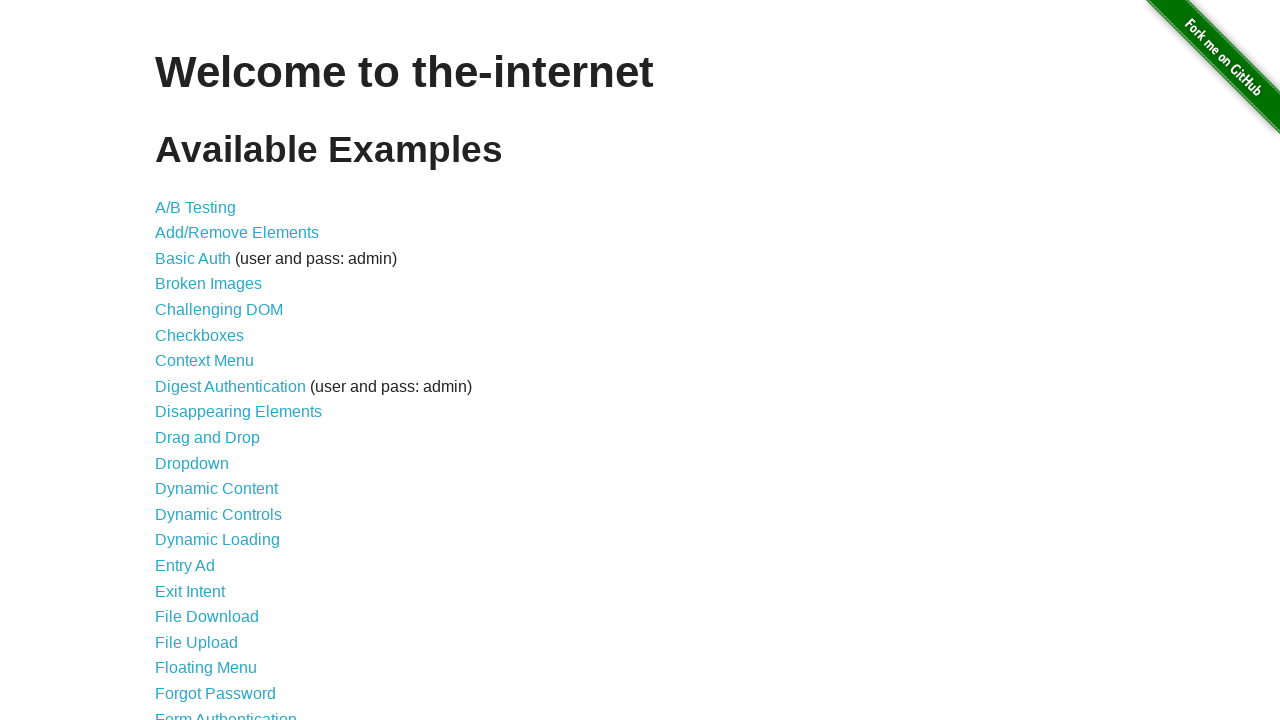

Clicked on Dynamic Loading link at (218, 540) on text=Dynamic Loading
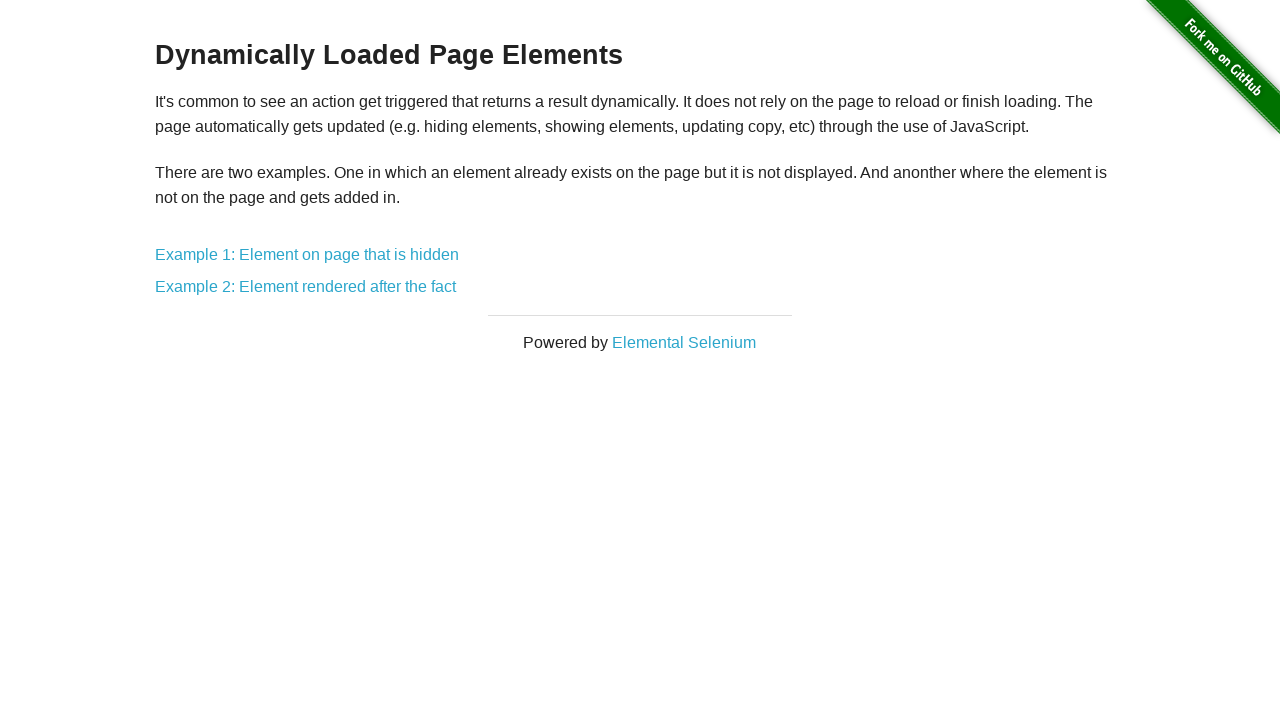

Example 2 link became available
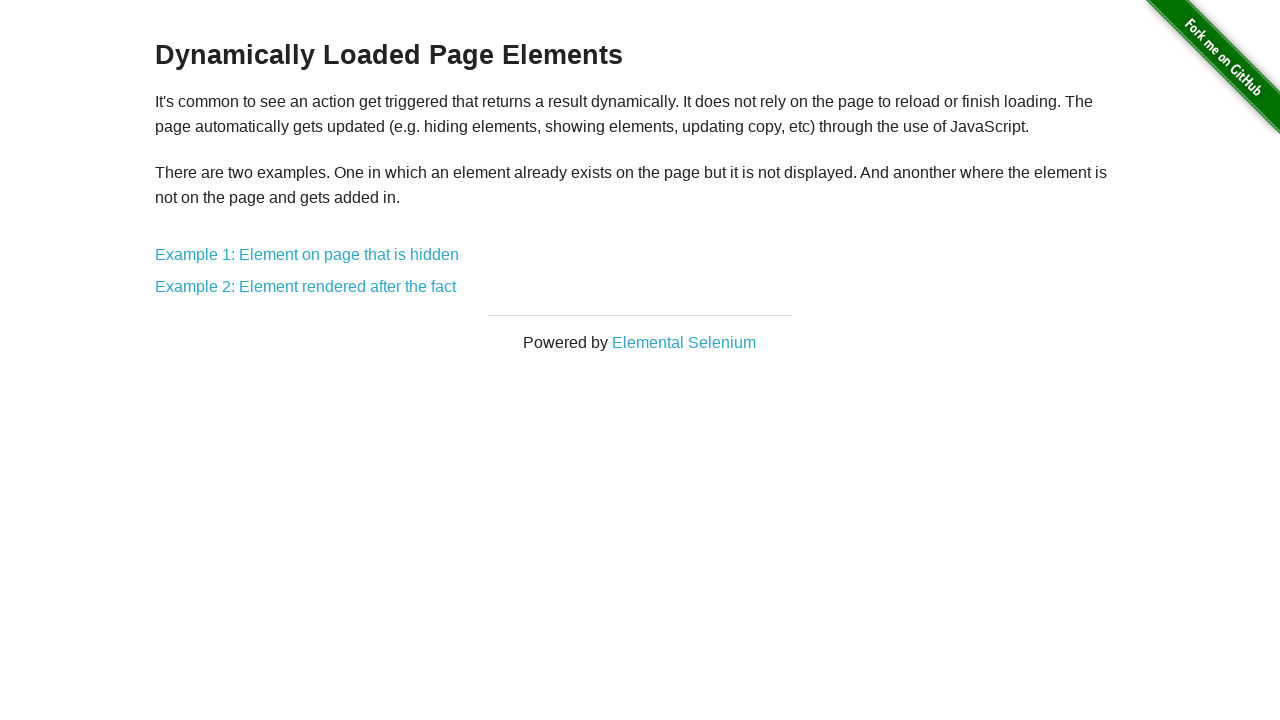

Clicked on Example 2 link to navigate to dynamic loading example at (306, 287) on div[class='example'] a[href='/dynamic_loading/2']
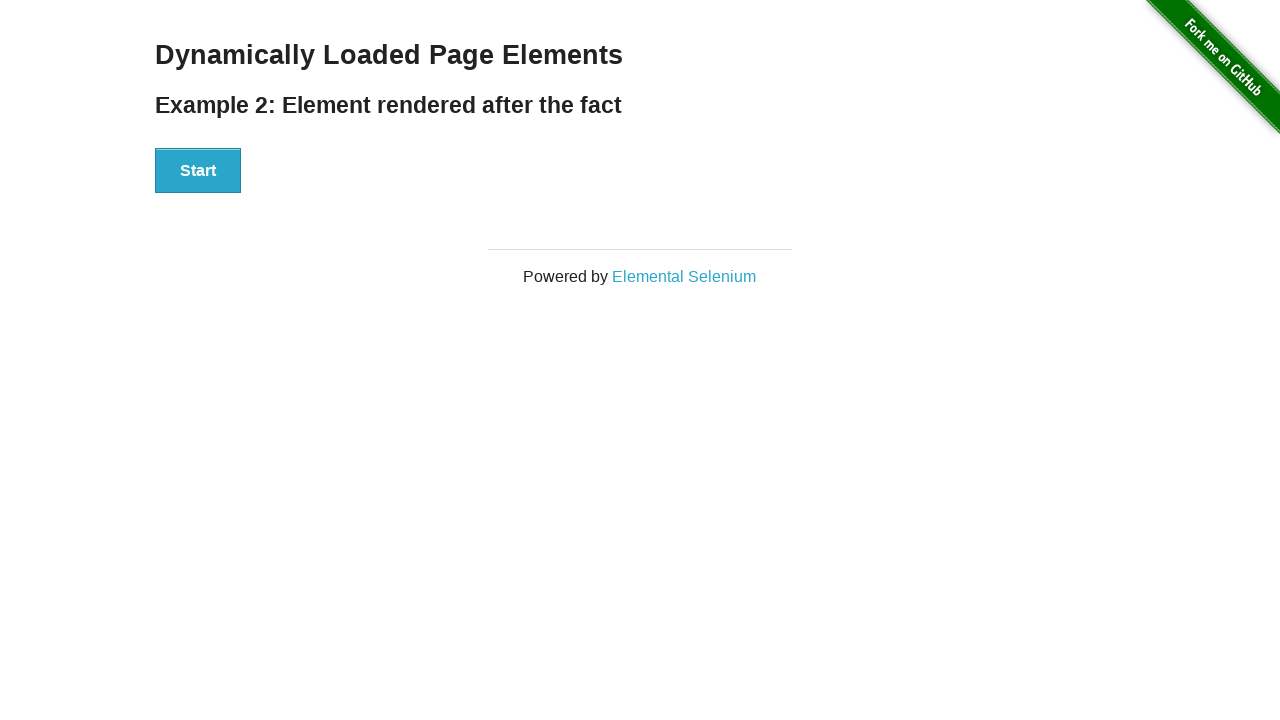

Start button became available
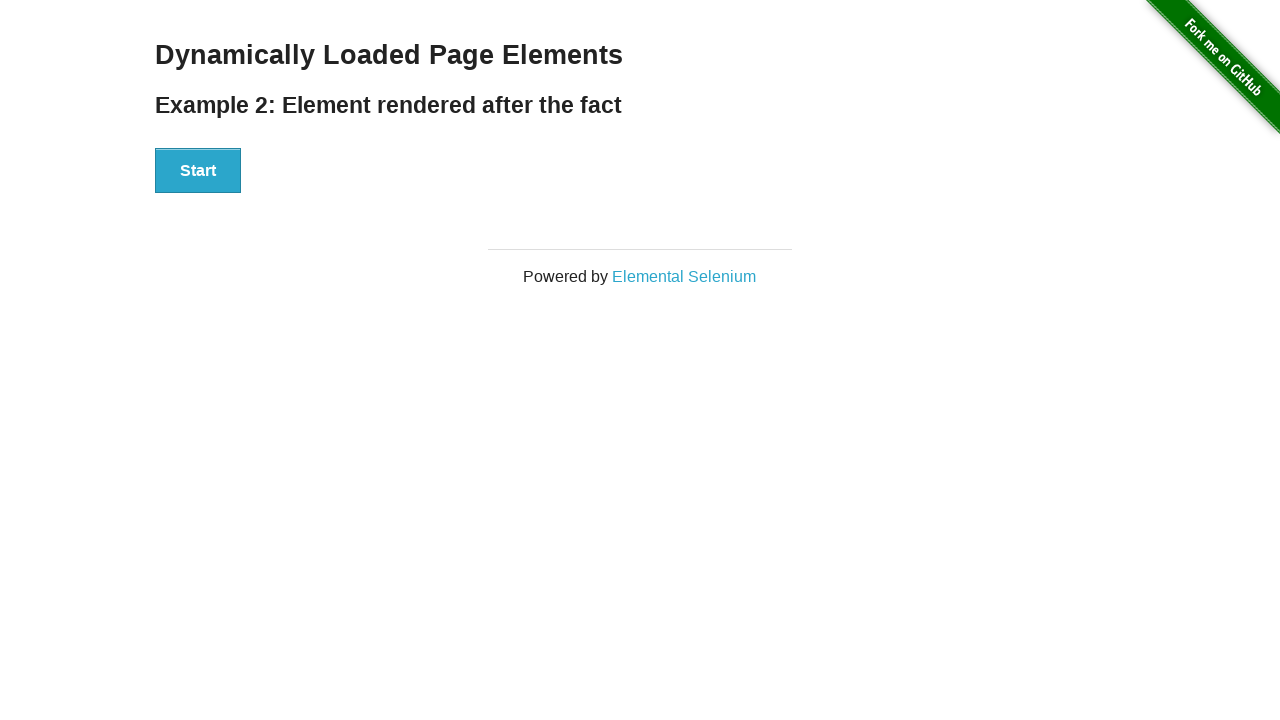

Clicked the Start button to initiate dynamic loading at (198, 171) on xpath=//div[@id='start']//button
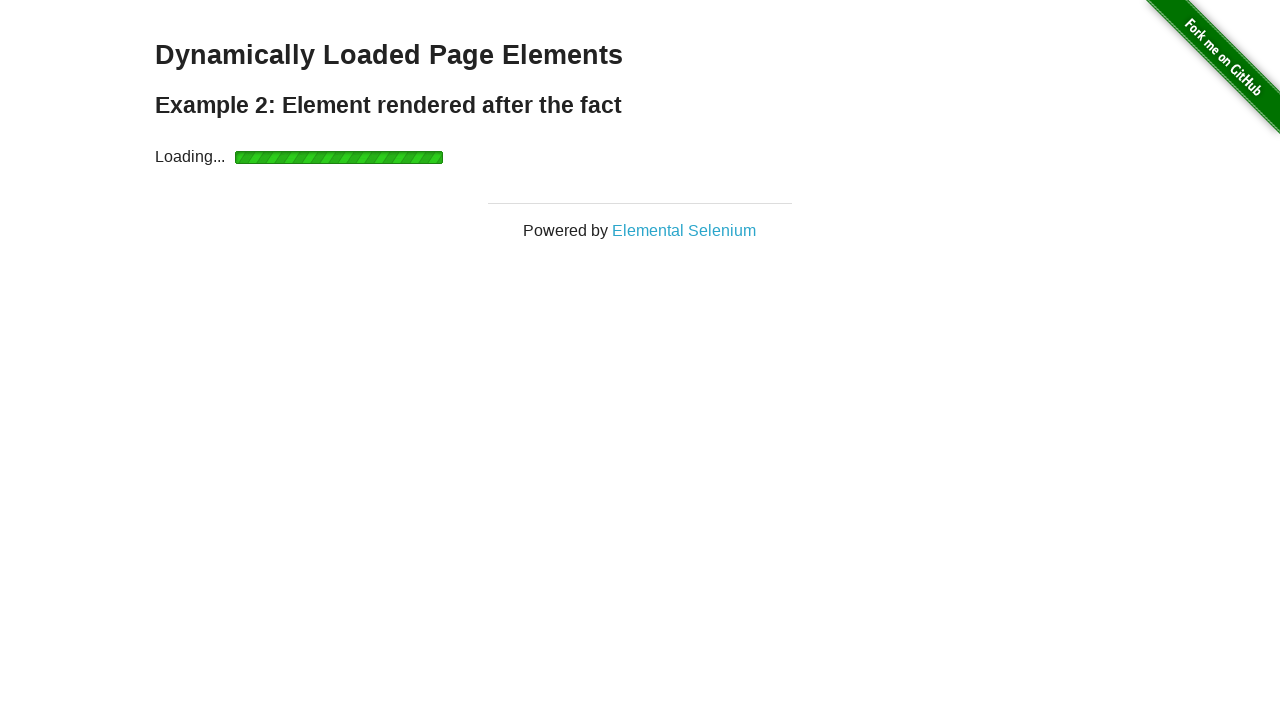

Finish element appeared after content loaded
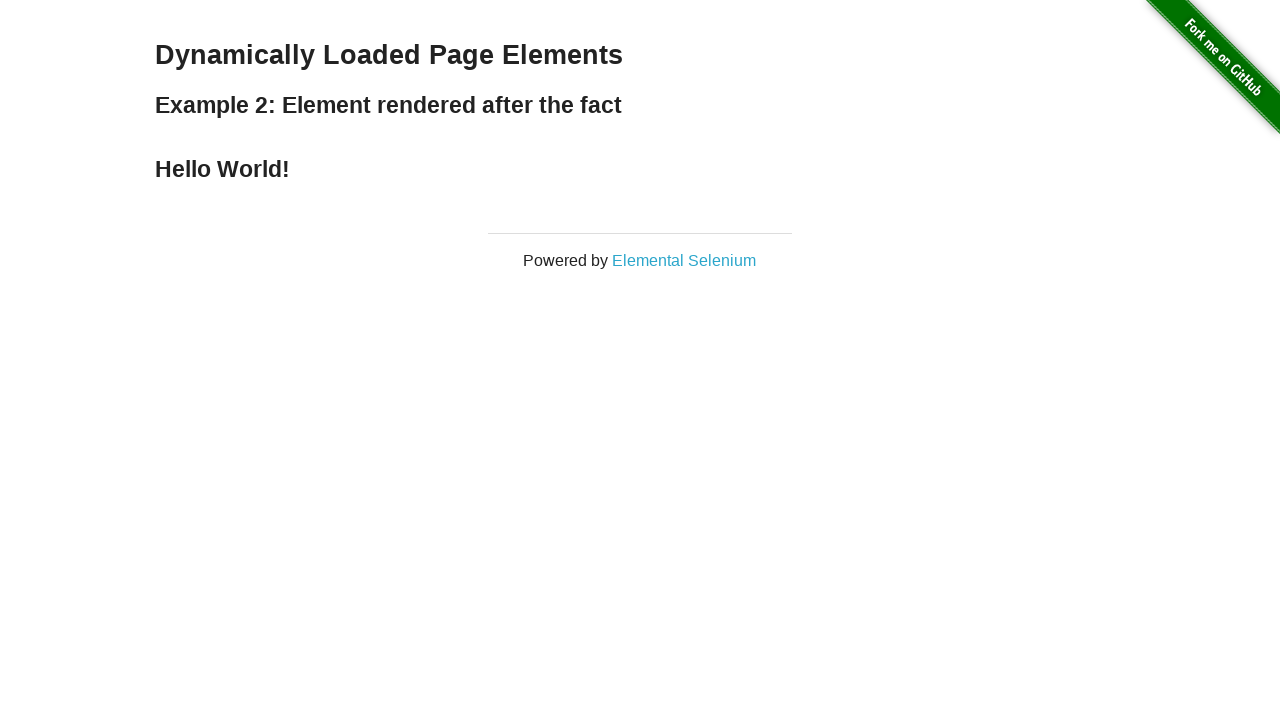

Retrieved finish text: Hello World!
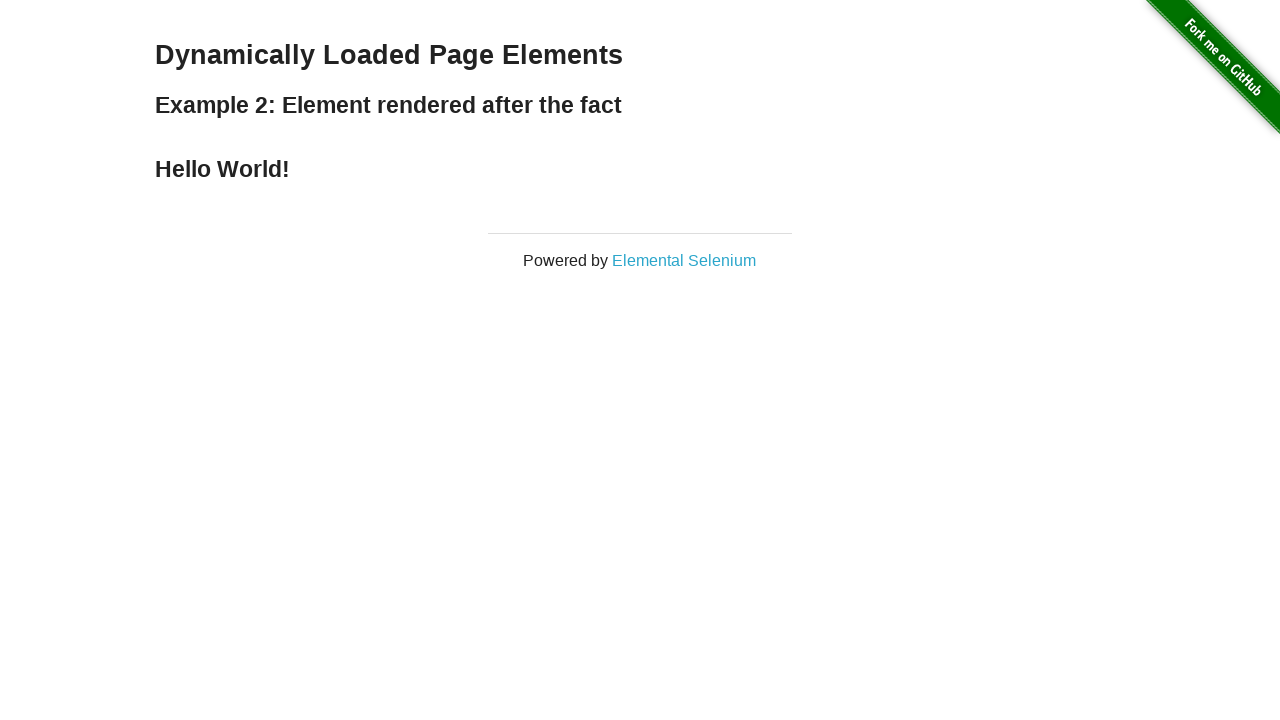

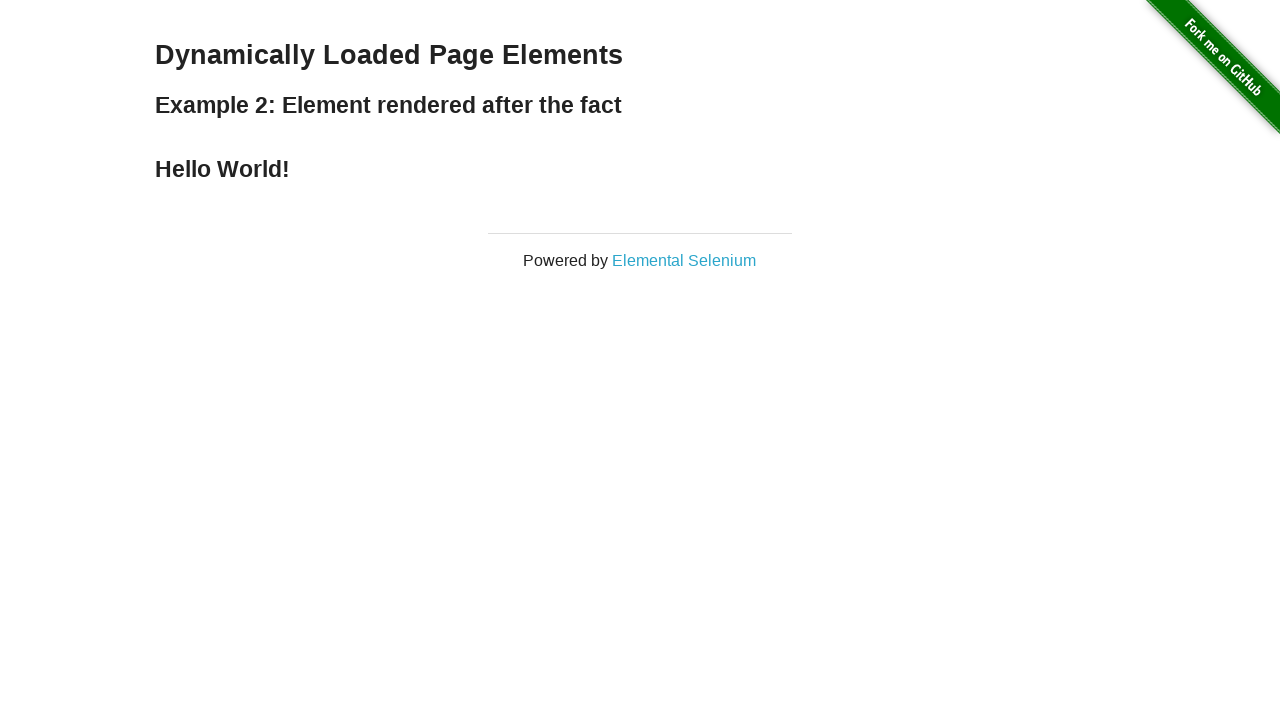